Tests form field interaction by copying text from the first name field and pasting it into the last name field using keyboard shortcuts

Starting URL: http://demo.automationtesting.in/Register.html

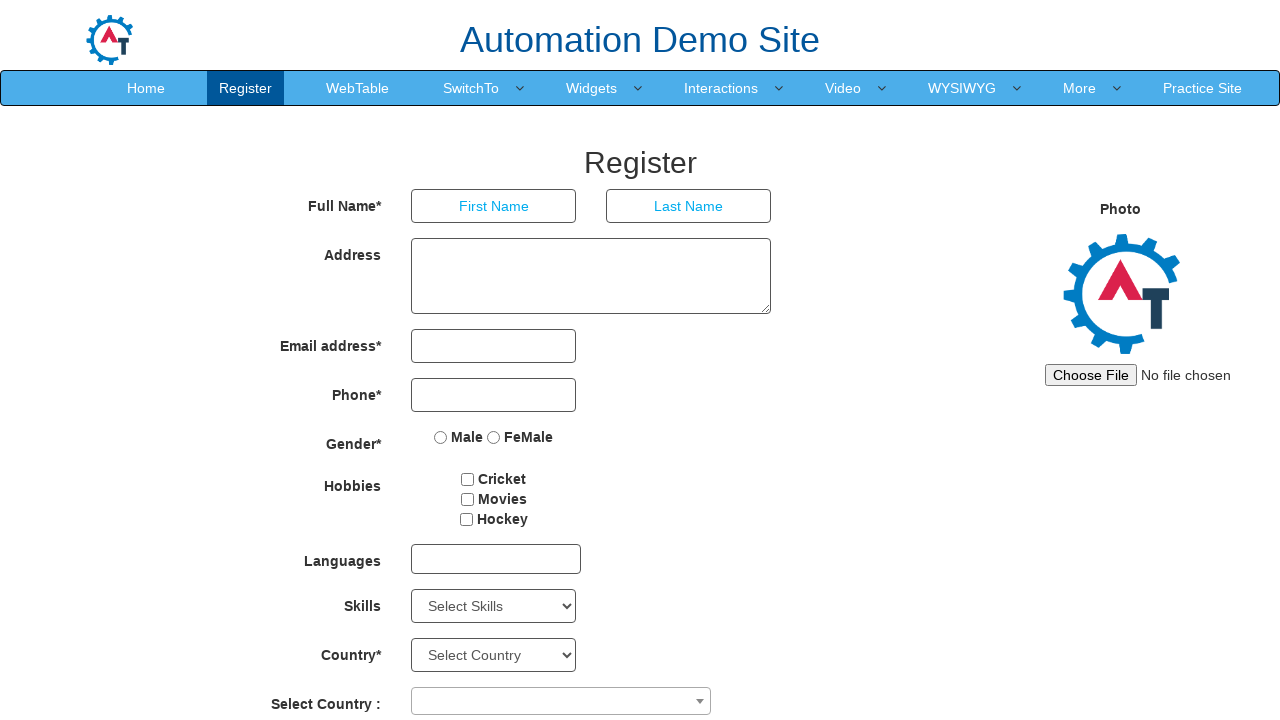

Filled first name field with 'admin' on input[placeholder='First Name']
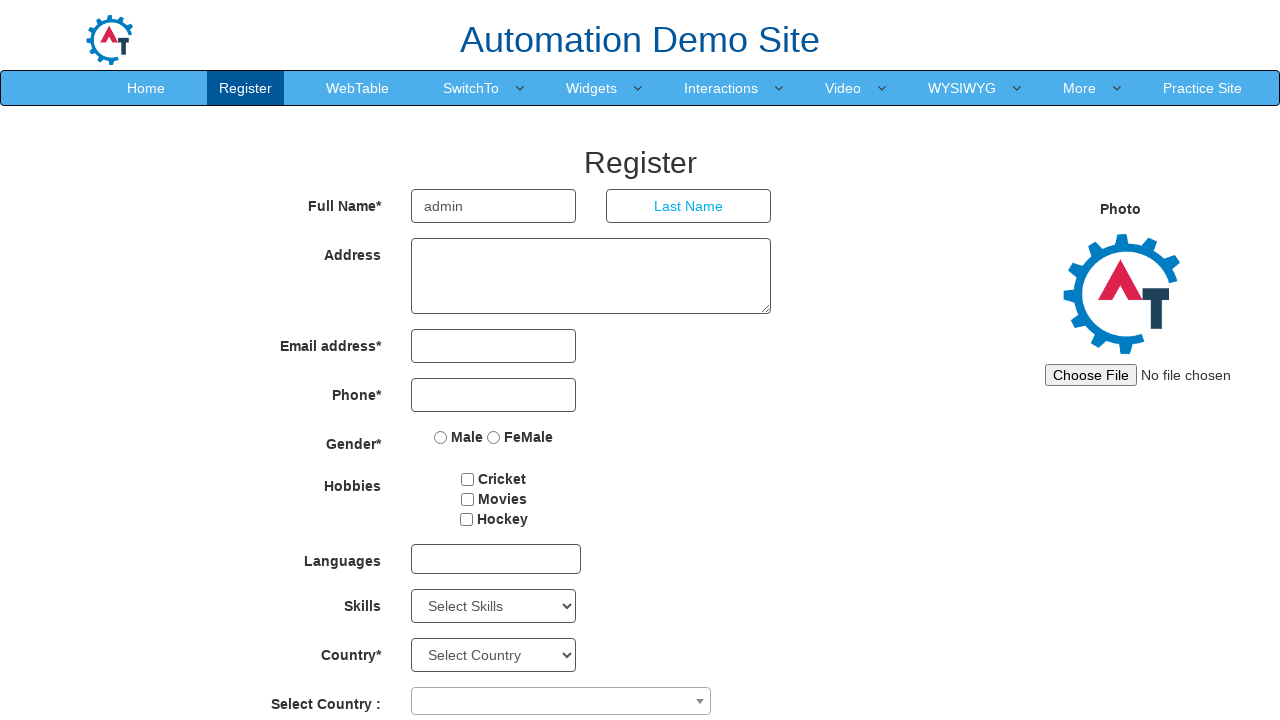

Double-clicked first name field to select text at (494, 206) on input[placeholder='First Name']
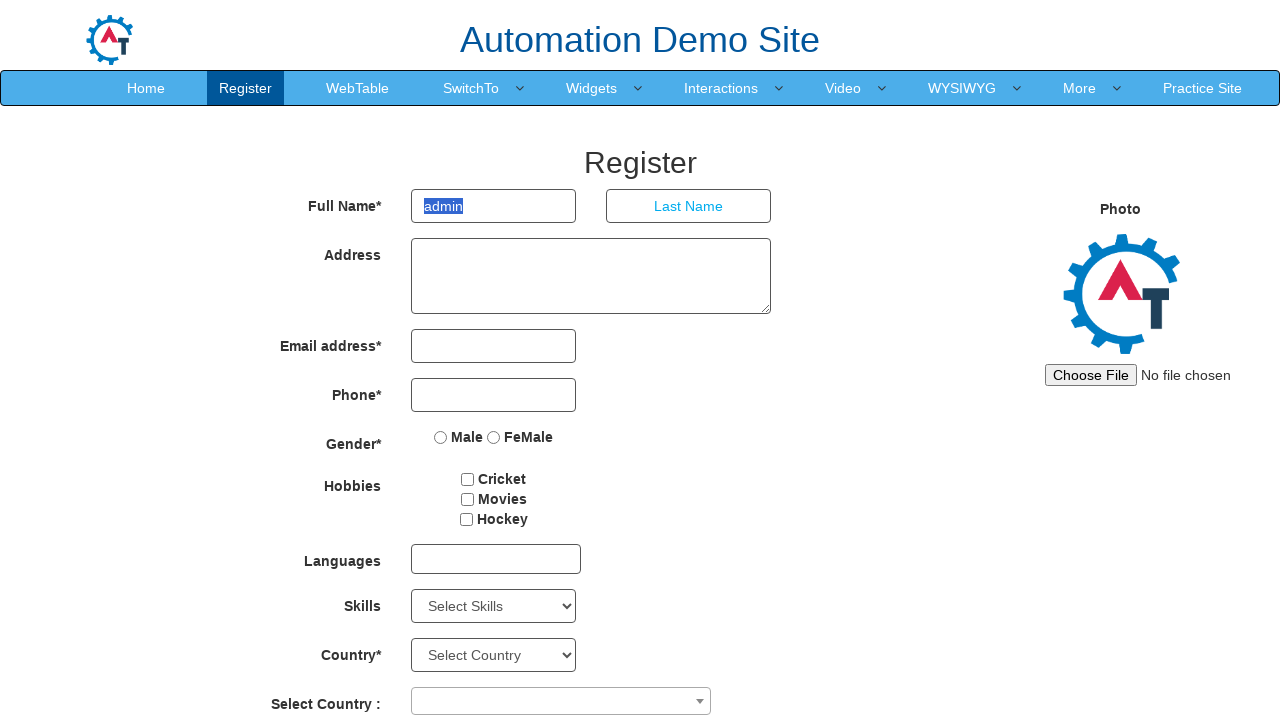

Copied selected text from first name field using Ctrl+C
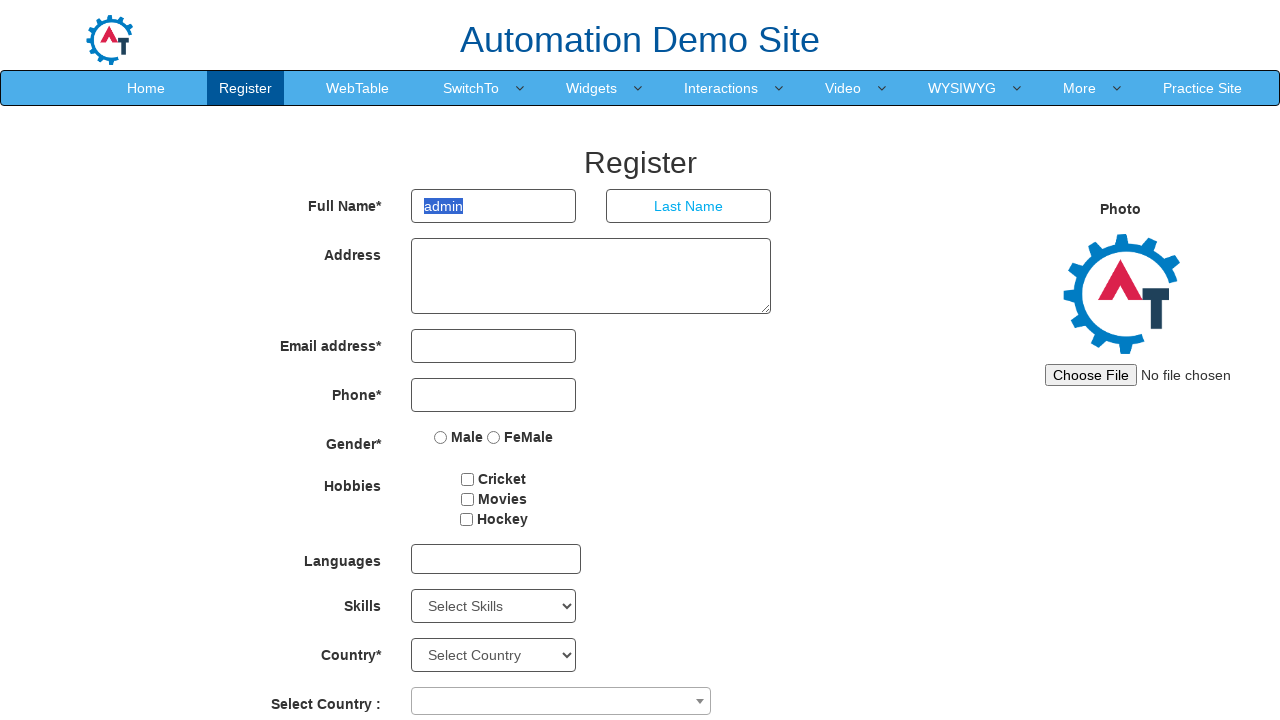

Clicked on last name field at (689, 206) on input[placeholder='Last Name']
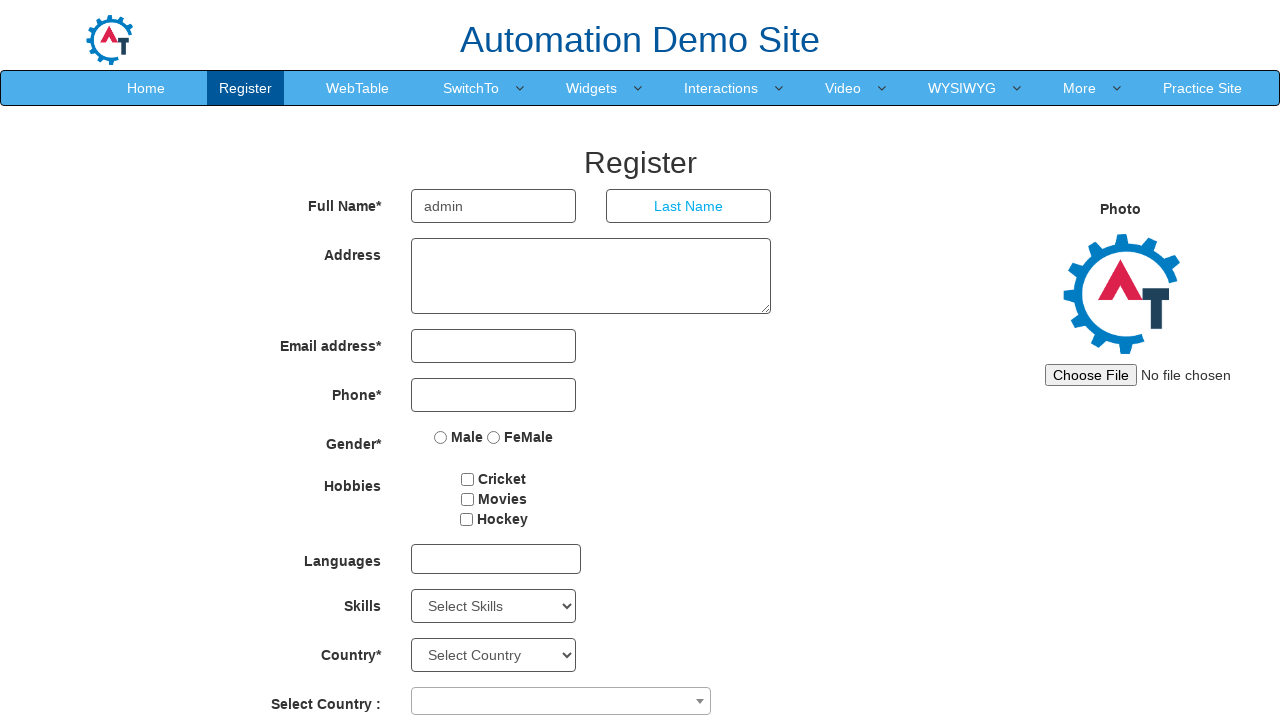

Pasted copied text into last name field using Ctrl+V
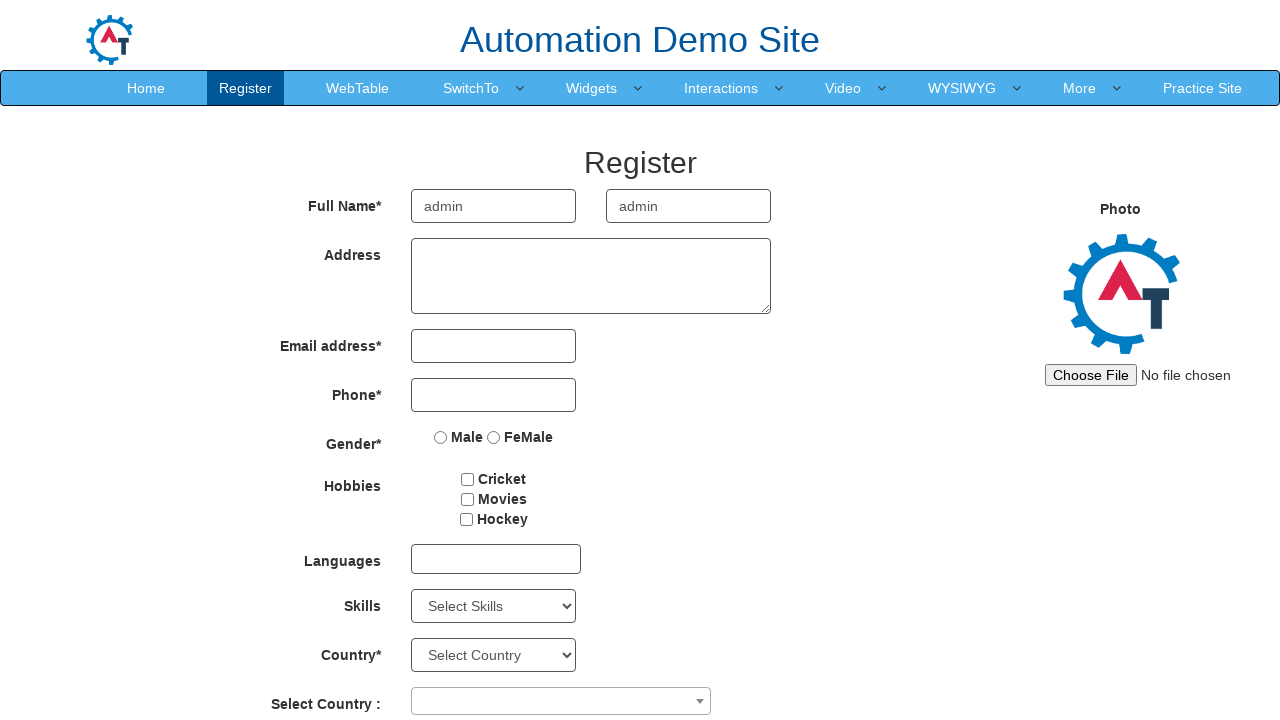

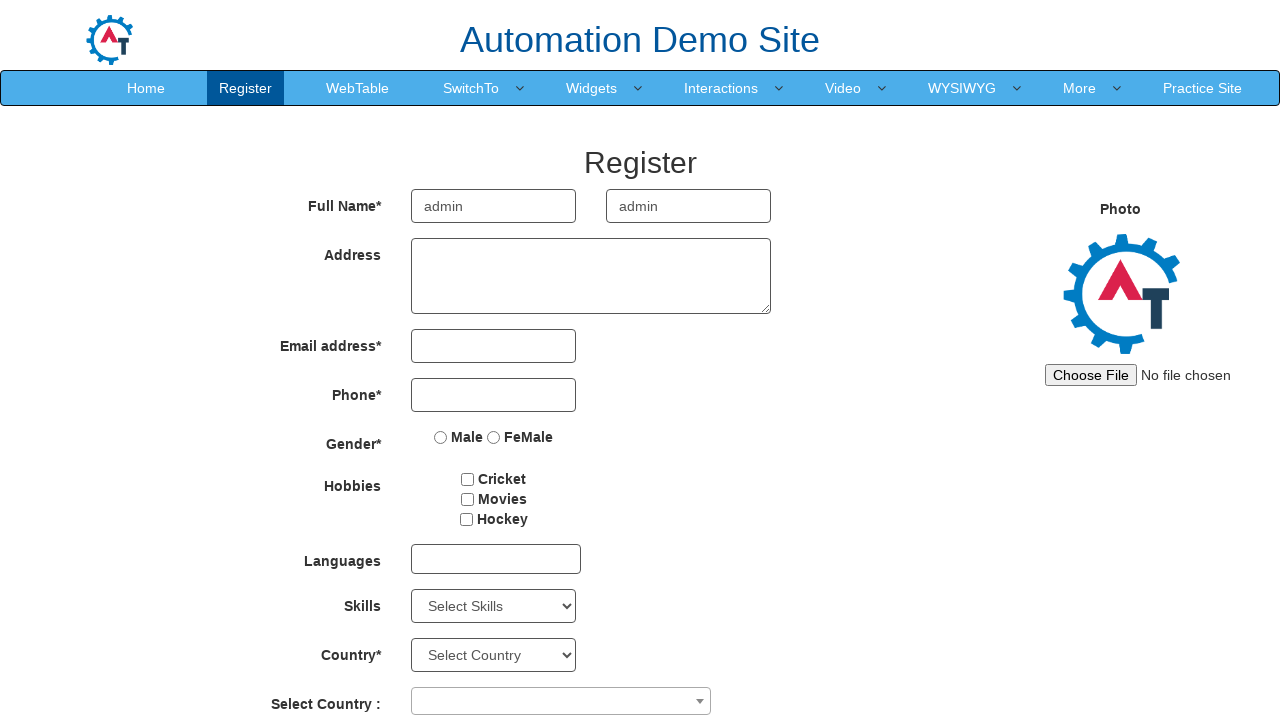